Tests checkbox functionality on a practice website by clicking basic and ajax checkboxes, toggling a switch, checking if a checkbox is disabled, and selecting multiple favorite language checkboxes.

Starting URL: https://leafground.com/checkbox.xhtml

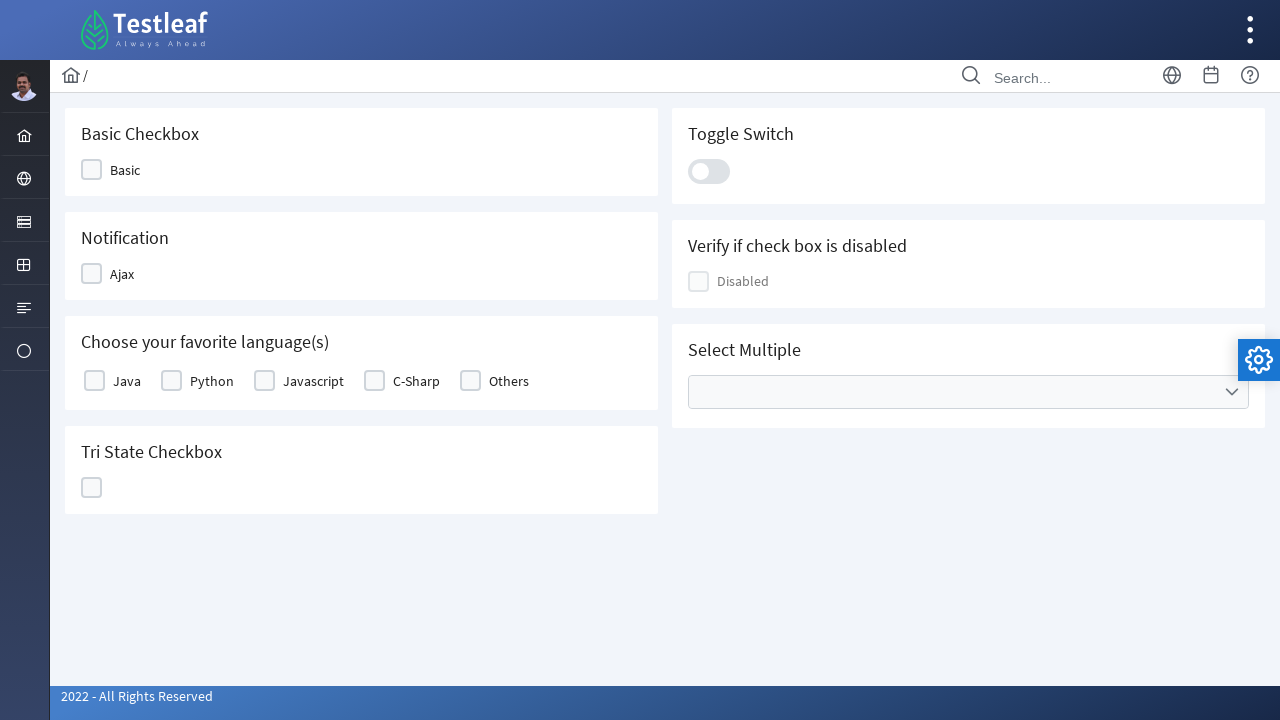

Waited for page to load (networkidle)
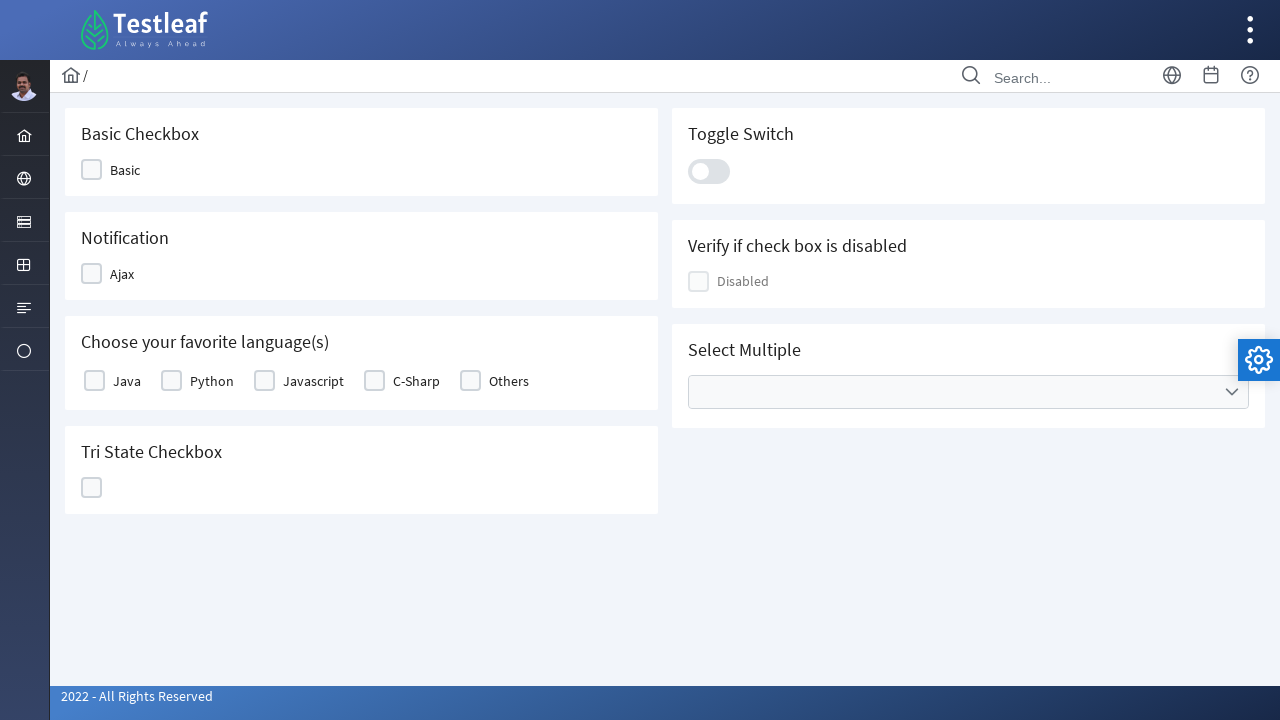

Clicked the 'Basic' checkbox at (125, 170) on xpath=//*[@class='ui-chkbox-label'][text()='Basic']
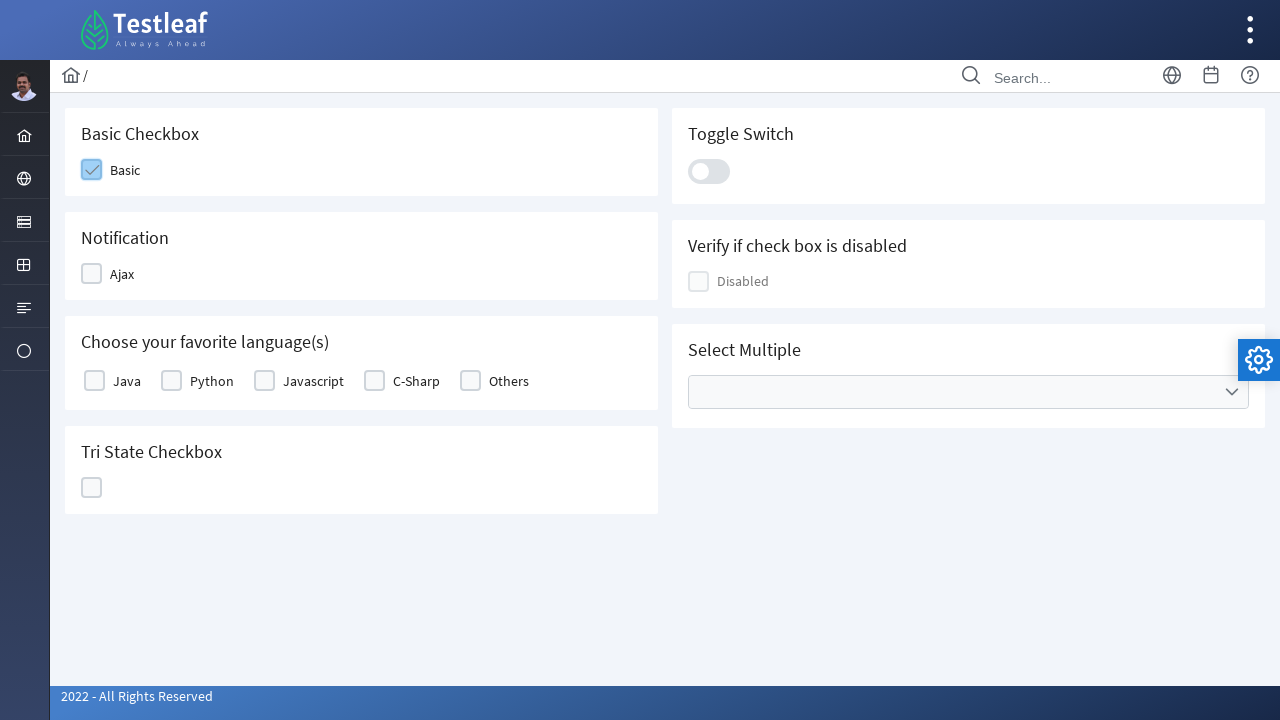

Clicked the 'Ajax' checkbox at (122, 274) on xpath=//*[@class='ui-chkbox-label'][text()='Ajax']
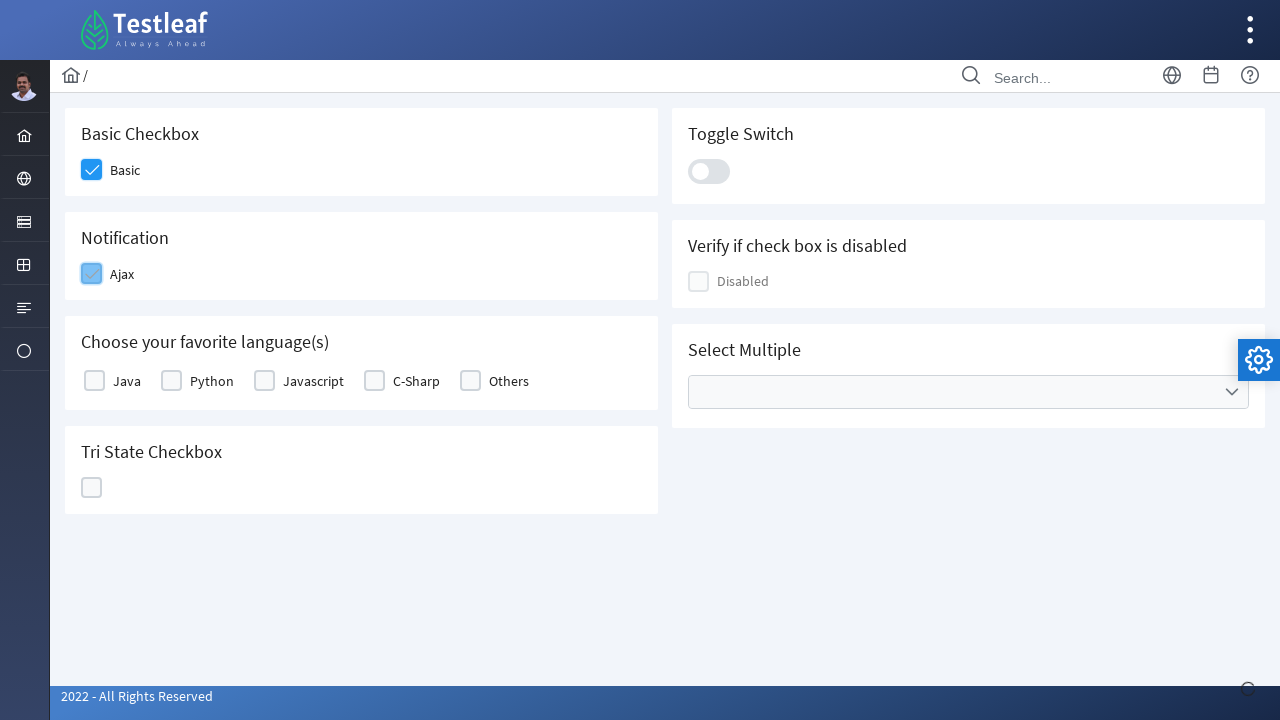

Clicked the toggle switch at (709, 171) on xpath=//div[@class='ui-toggleswitch-slider']
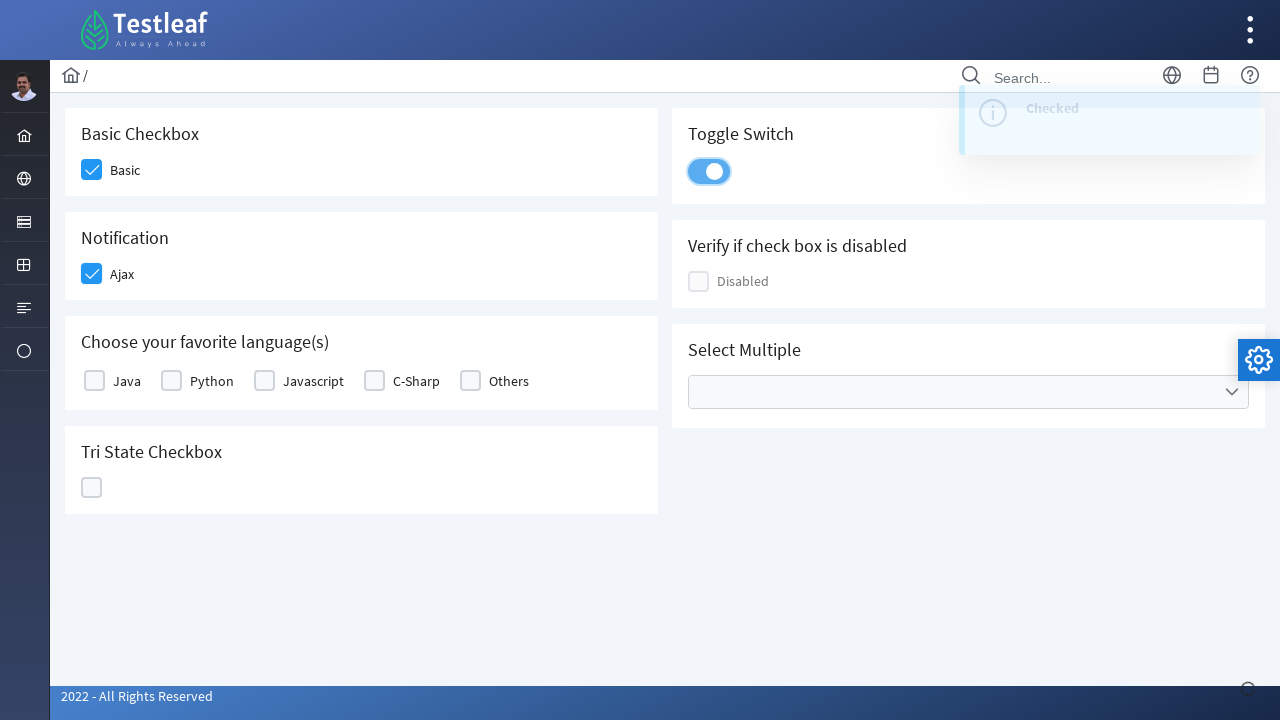

Checked if checkbox is disabled - is_enabled: True
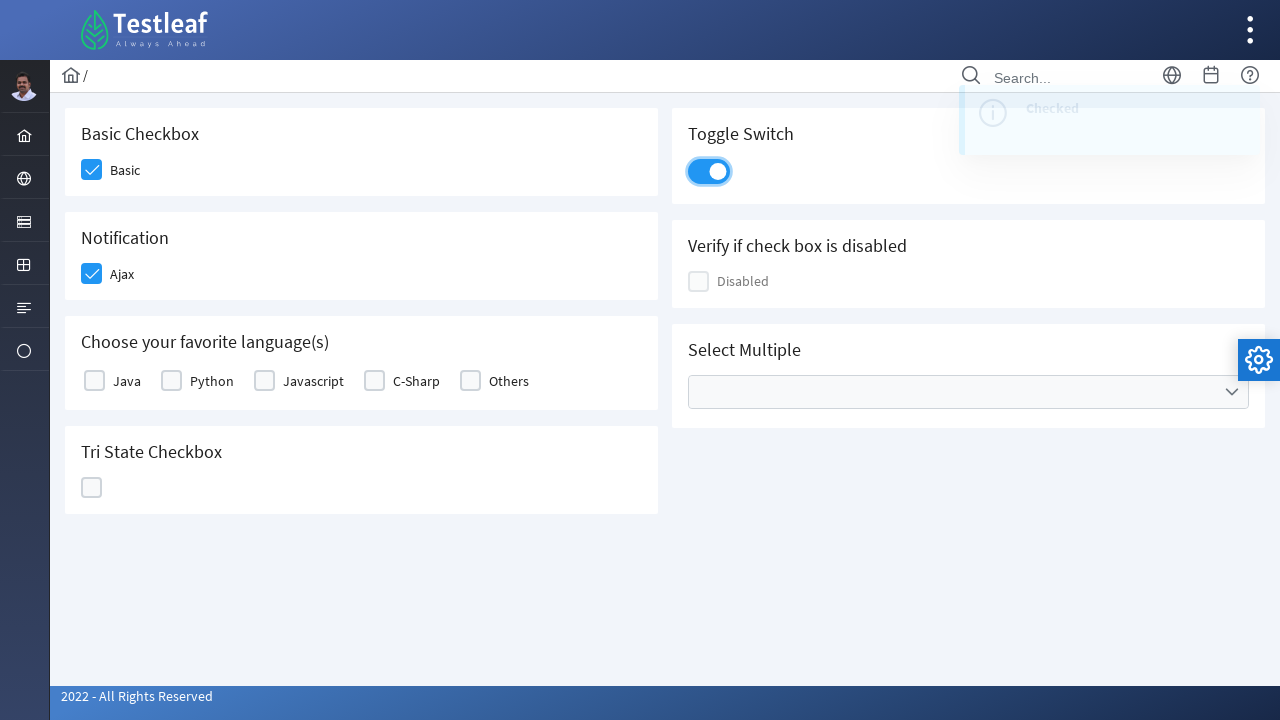

Located favorite language checkboxes - count: 1
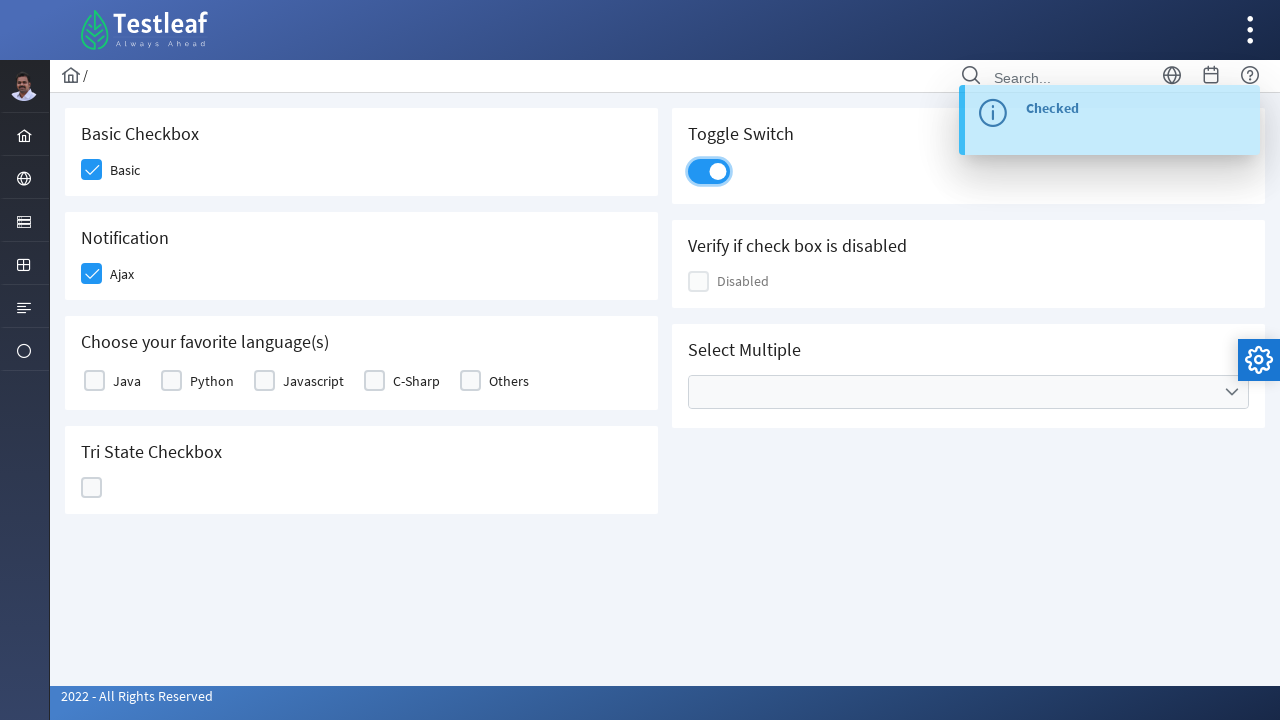

Clicked favorite language checkbox 1 of 1 at (362, 381) on xpath=//*[@id='j_idt87']/div/div[1]/div[3]/div/div >> nth=0
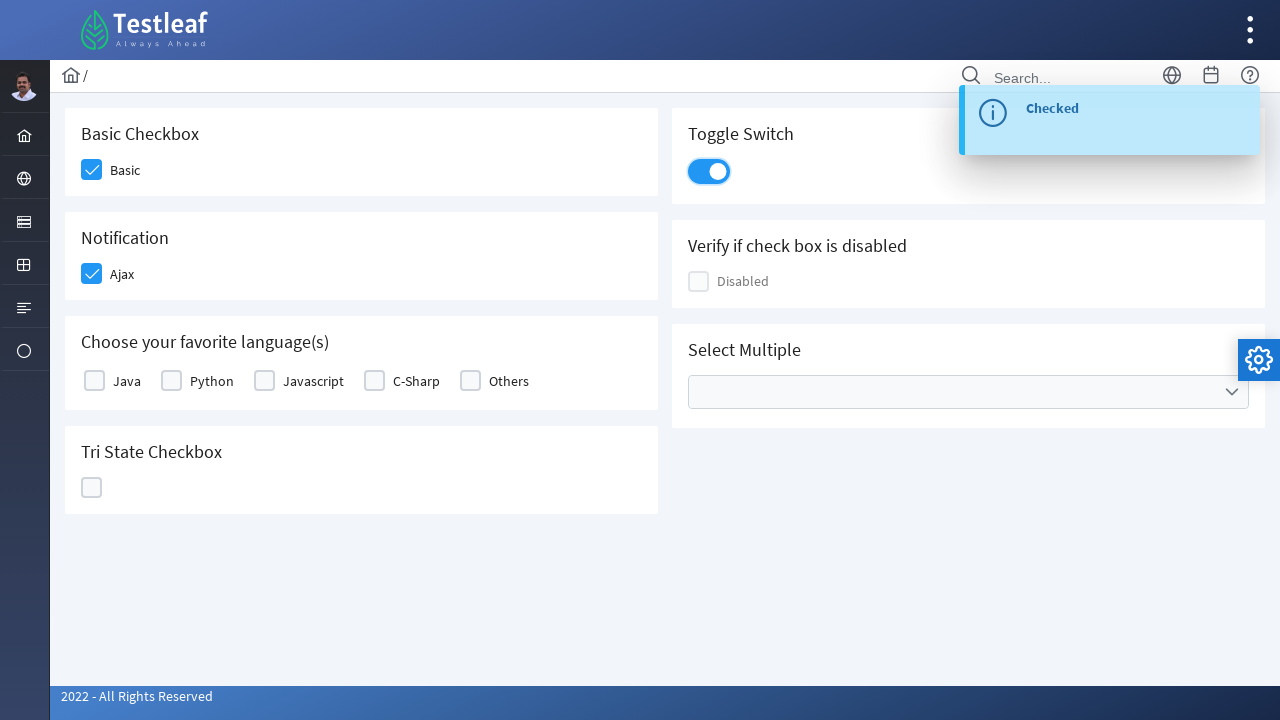

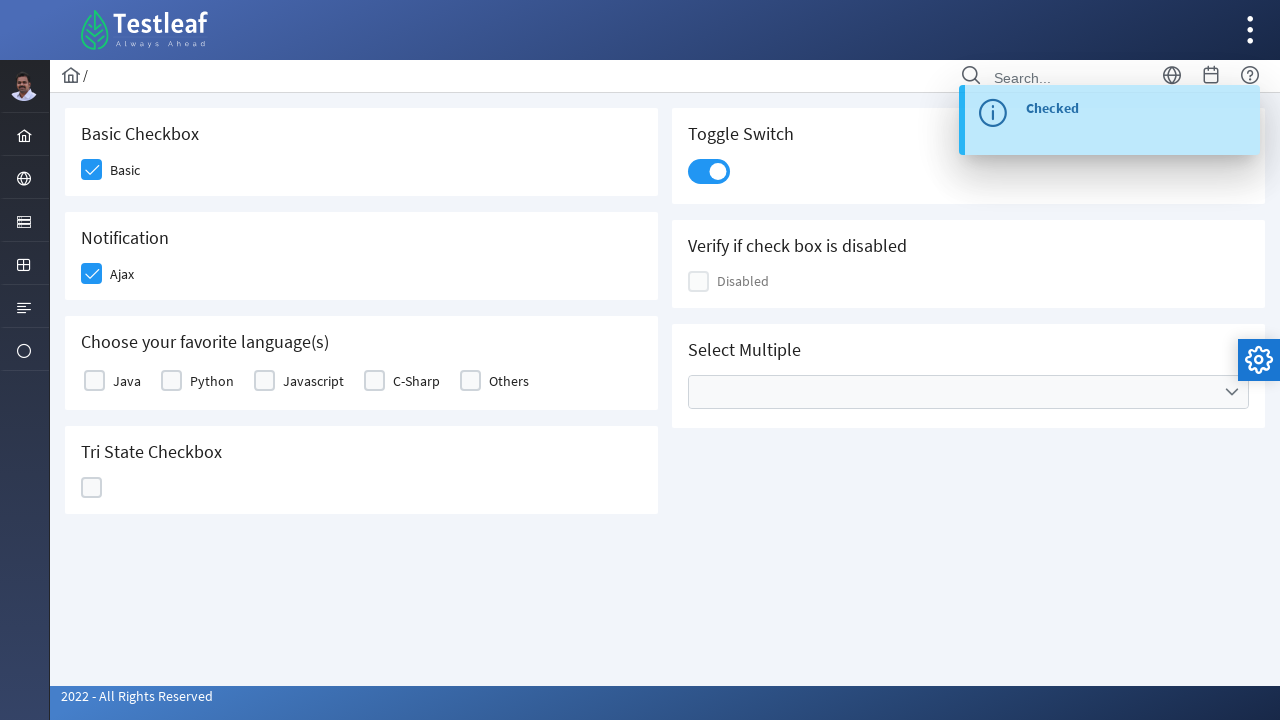